Tests JavaScript confirmation alert by clicking a button, accepting and dismissing the confirmation dialog, and verifying the result messages

Starting URL: http://the-internet.herokuapp.com/javascript_alerts

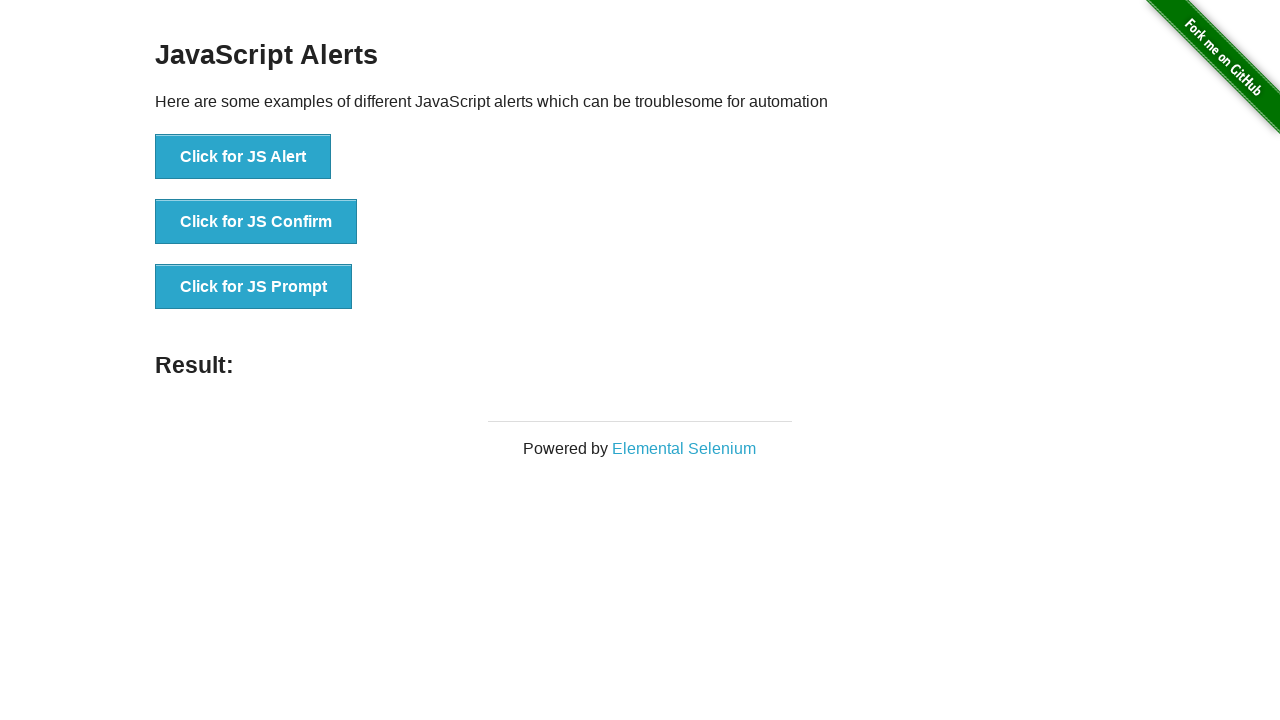

Set up dialog handler to accept confirmation alert
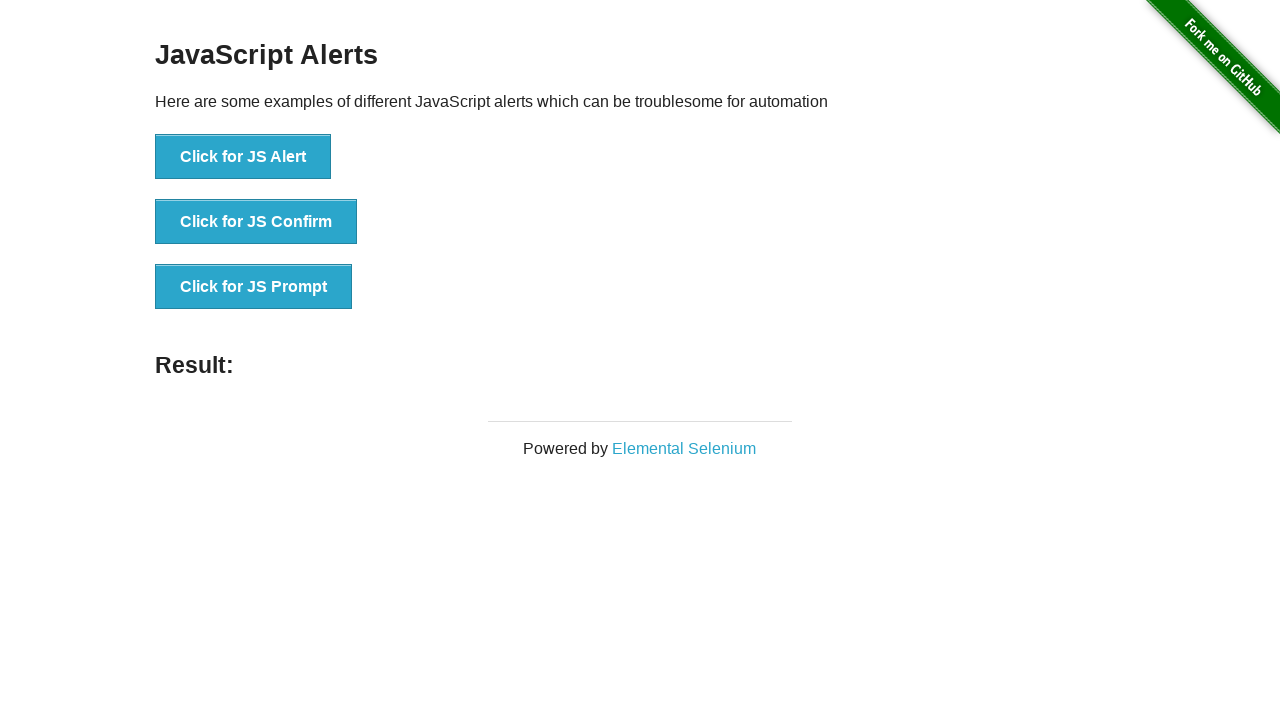

Clicked button to trigger JS confirmation alert at (256, 222) on xpath=//button[text()='Click for JS Confirm']
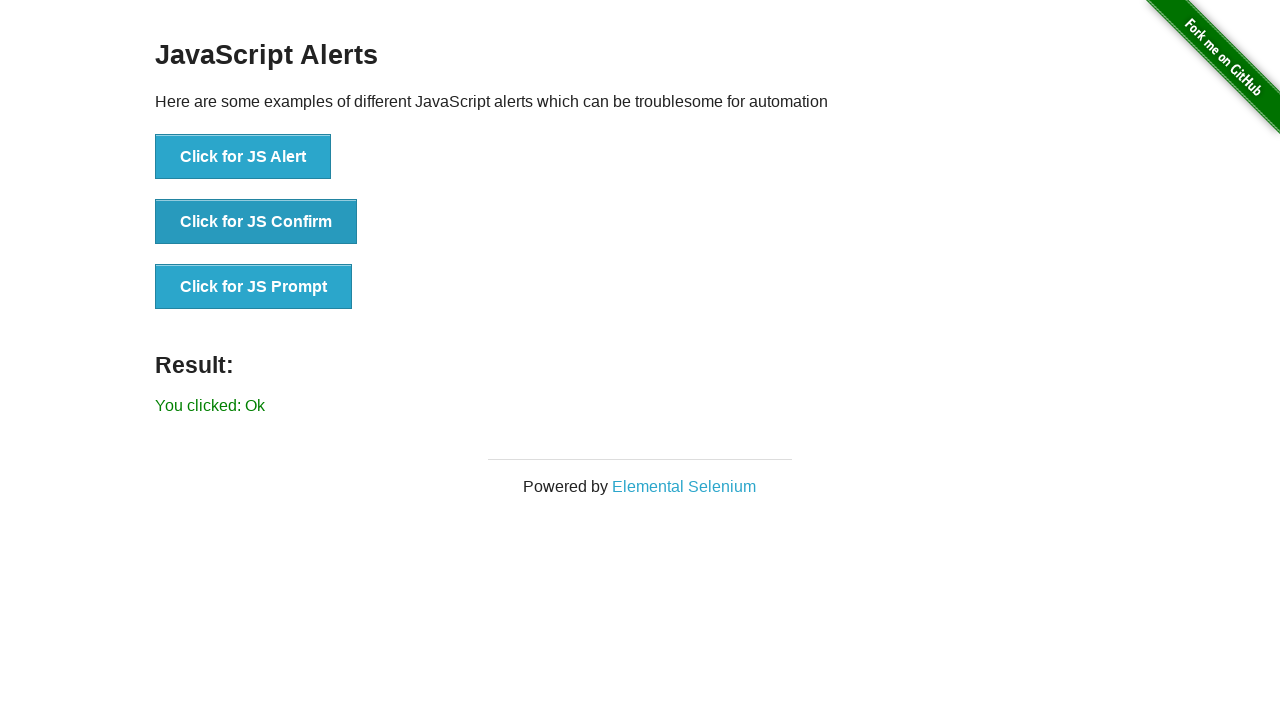

Waited for result message to update after accepting alert
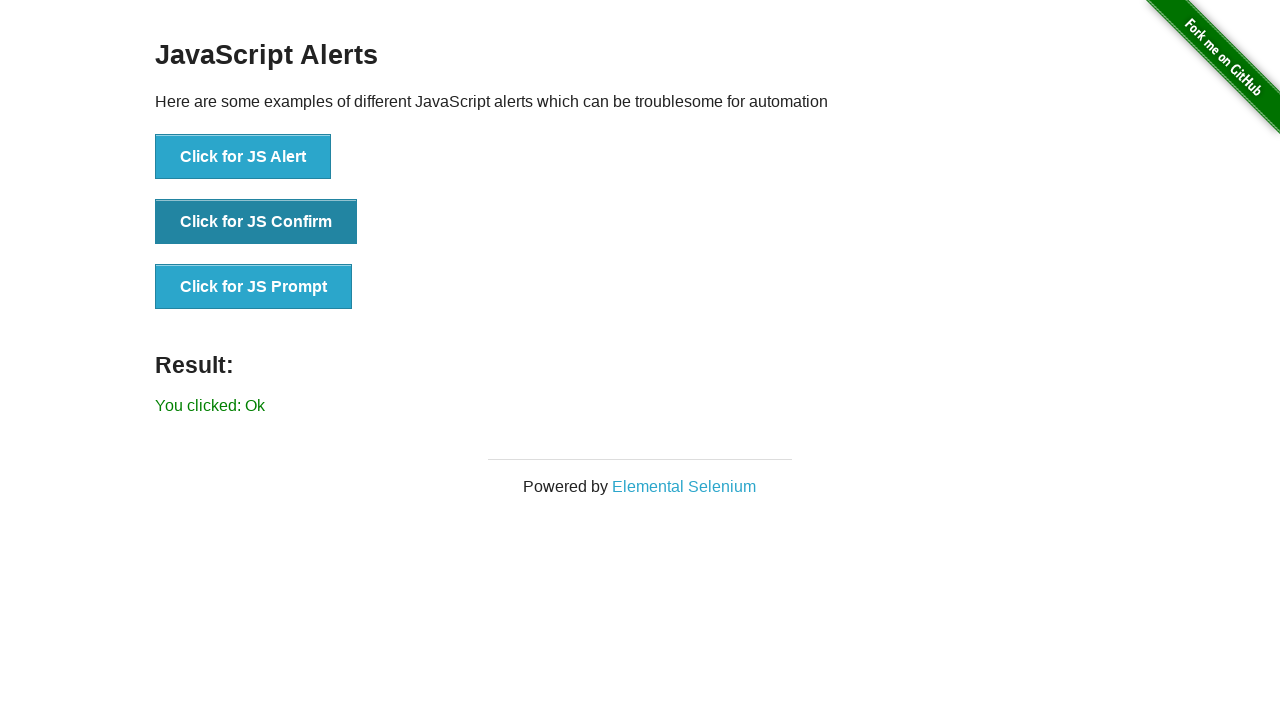

Set up dialog handler to dismiss confirmation alert
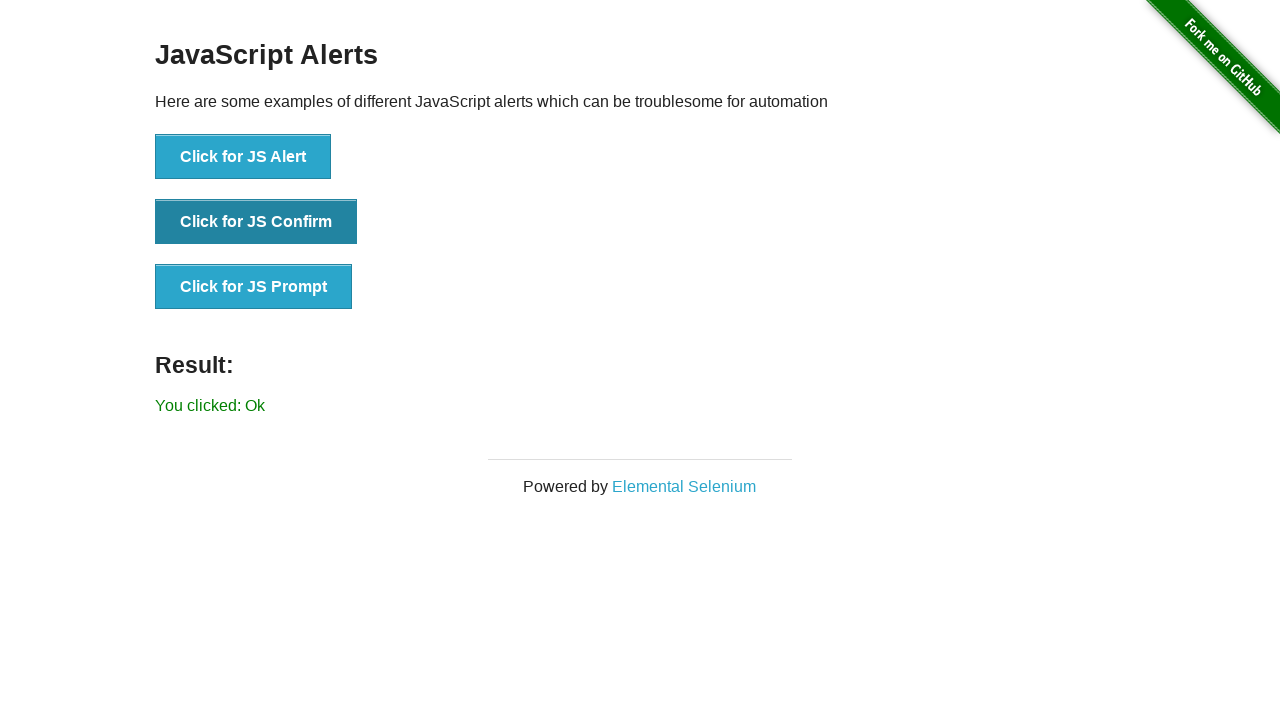

Clicked button to trigger JS confirmation alert again at (256, 222) on xpath=//button[text()='Click for JS Confirm']
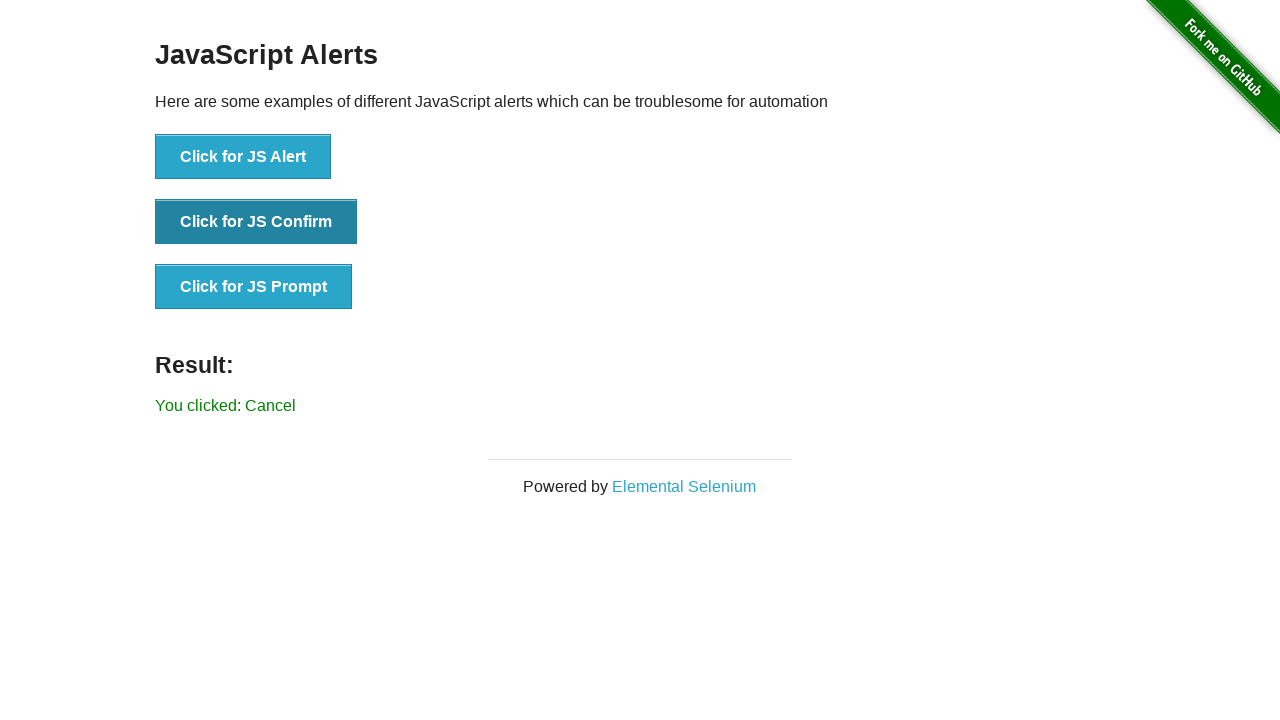

Waited for result message to update after dismissing alert
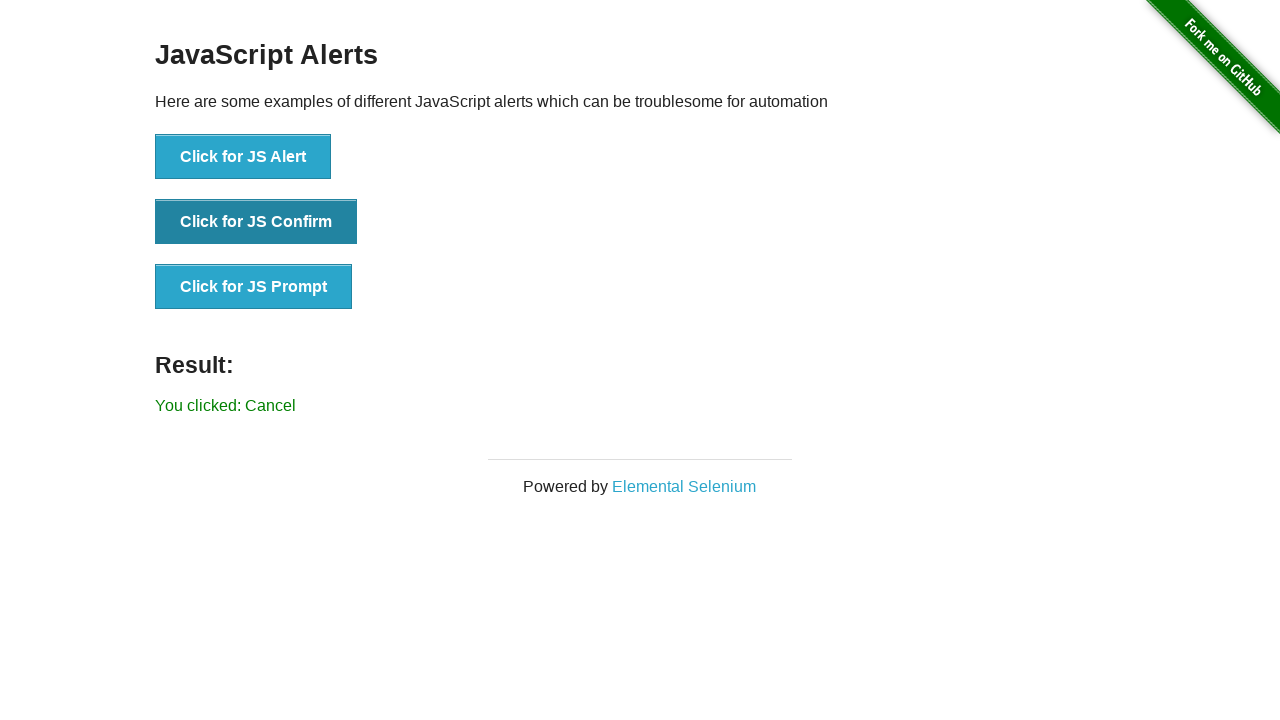

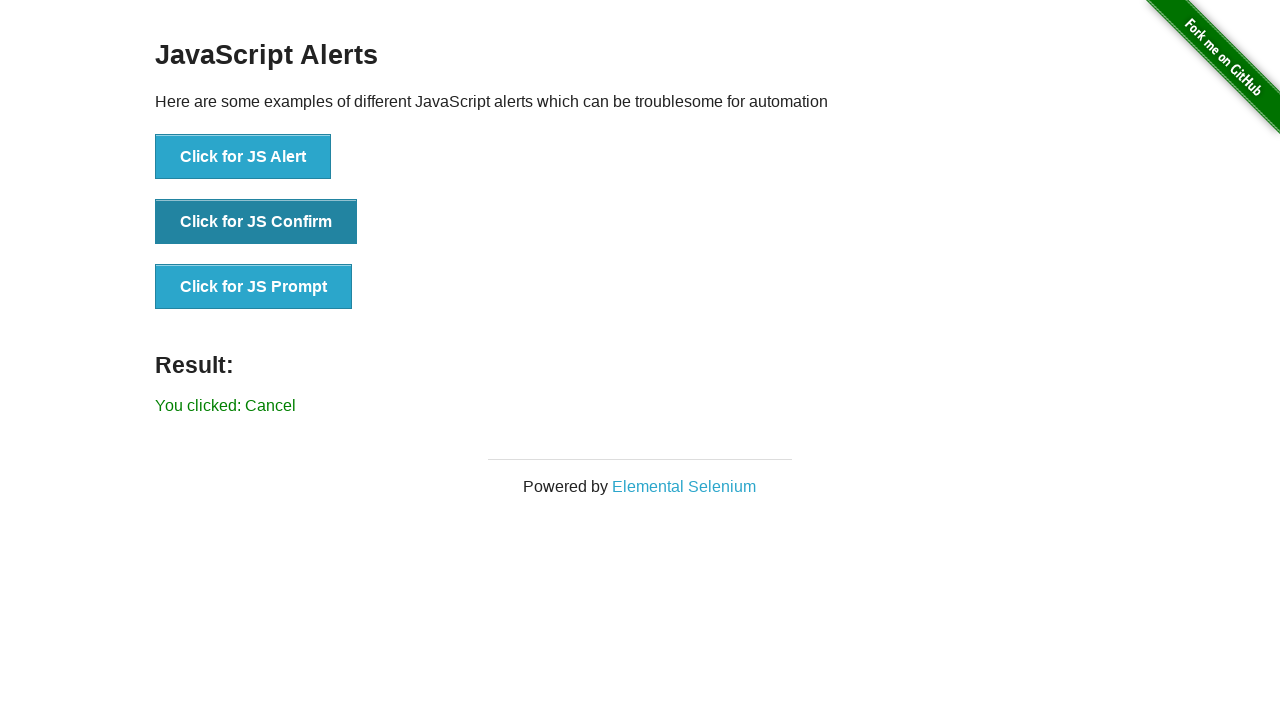